Tests page scrolling functionality by scrolling down 2000 pixels and then scrolling horizontally

Starting URL: https://testautomationpractice.blogspot.com/

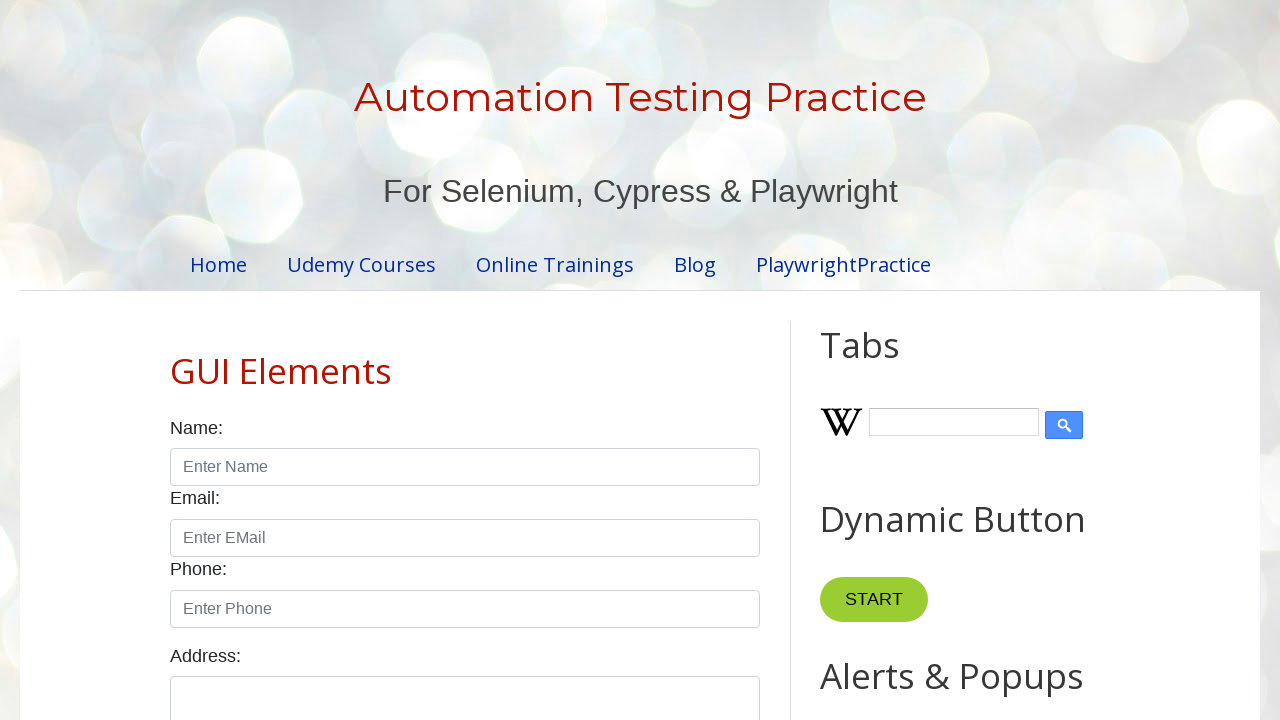

Scrolled down by 2000 pixels
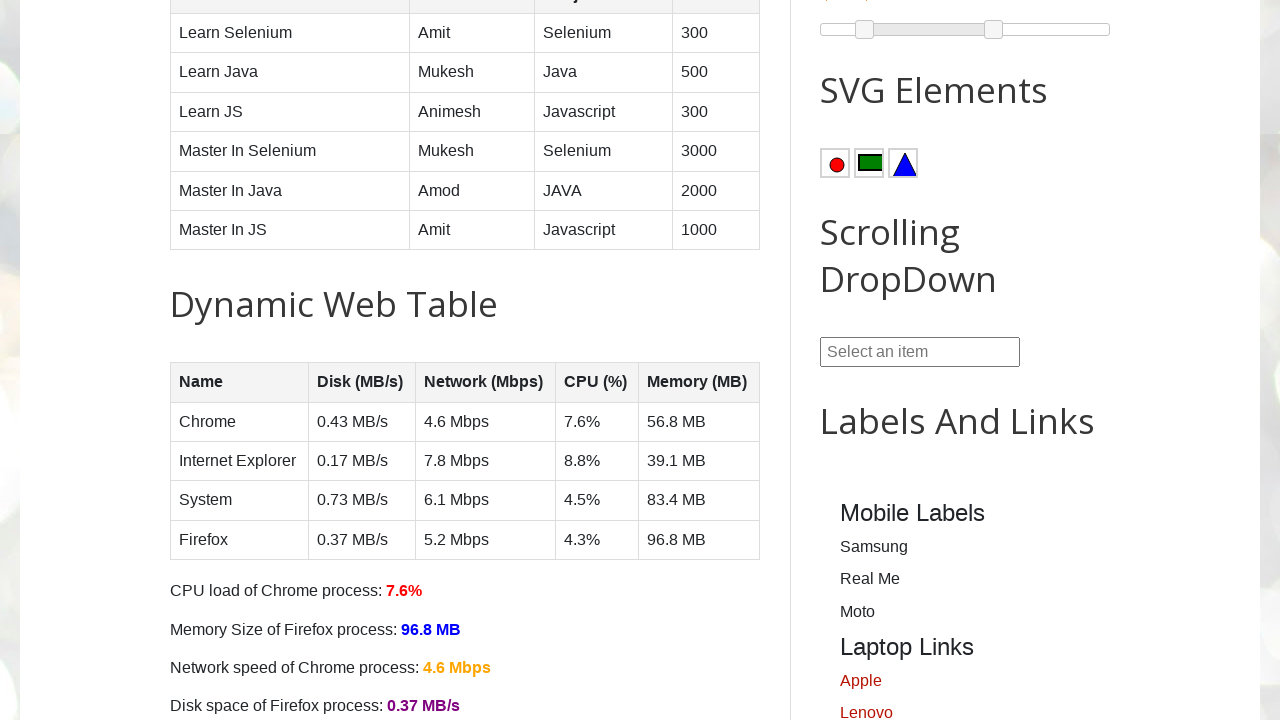

Scrolled horizontally to 2000px and vertically to top
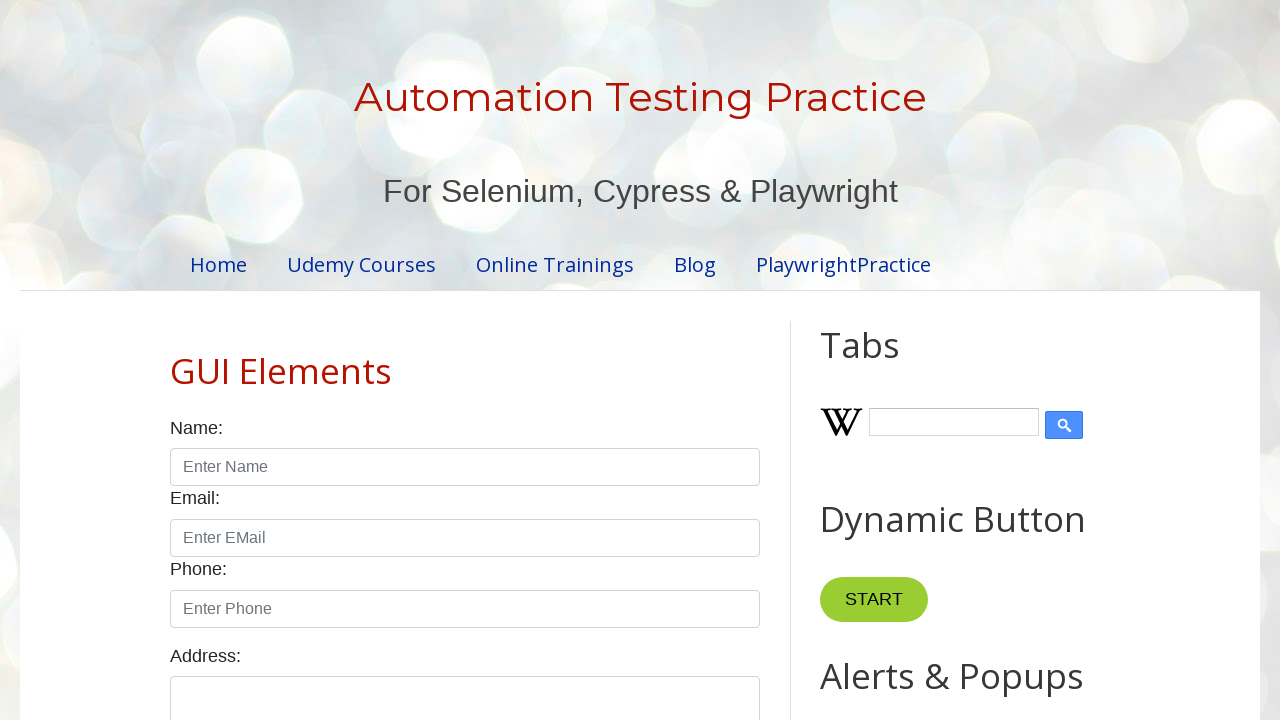

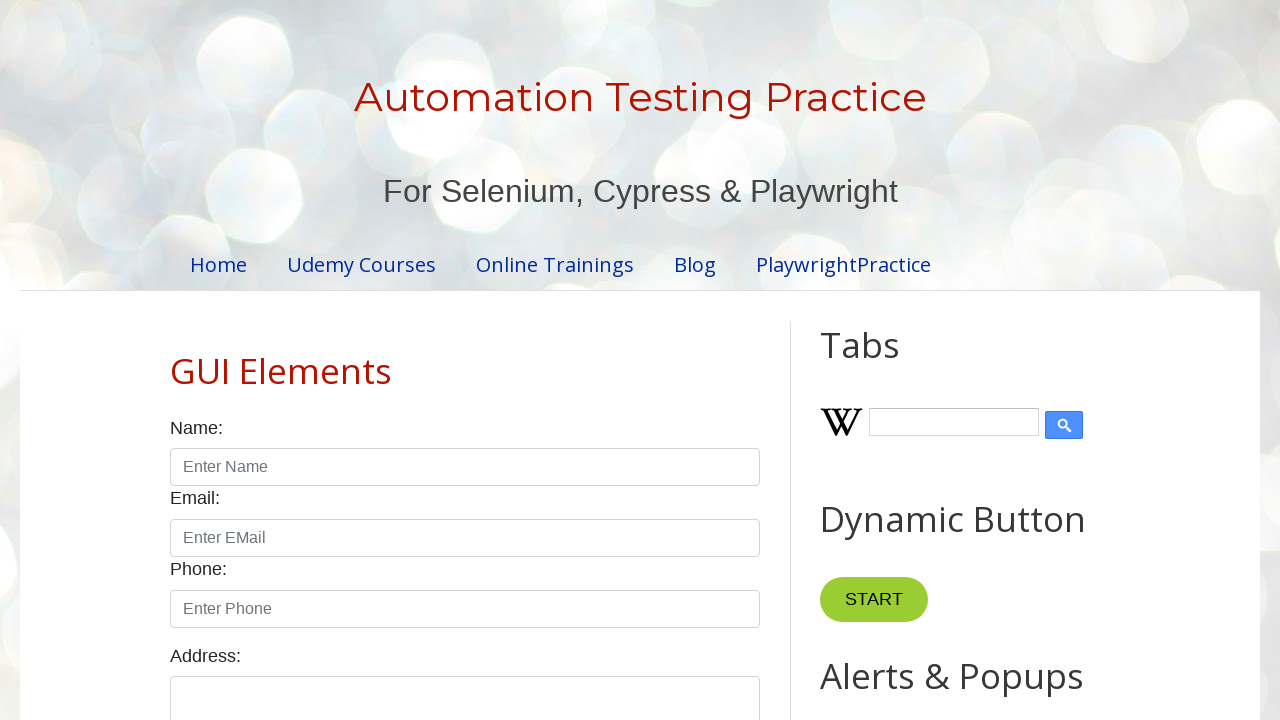